Tests editing a todo item by double-clicking, changing the text, and pressing Enter

Starting URL: https://demo.playwright.dev/todomvc

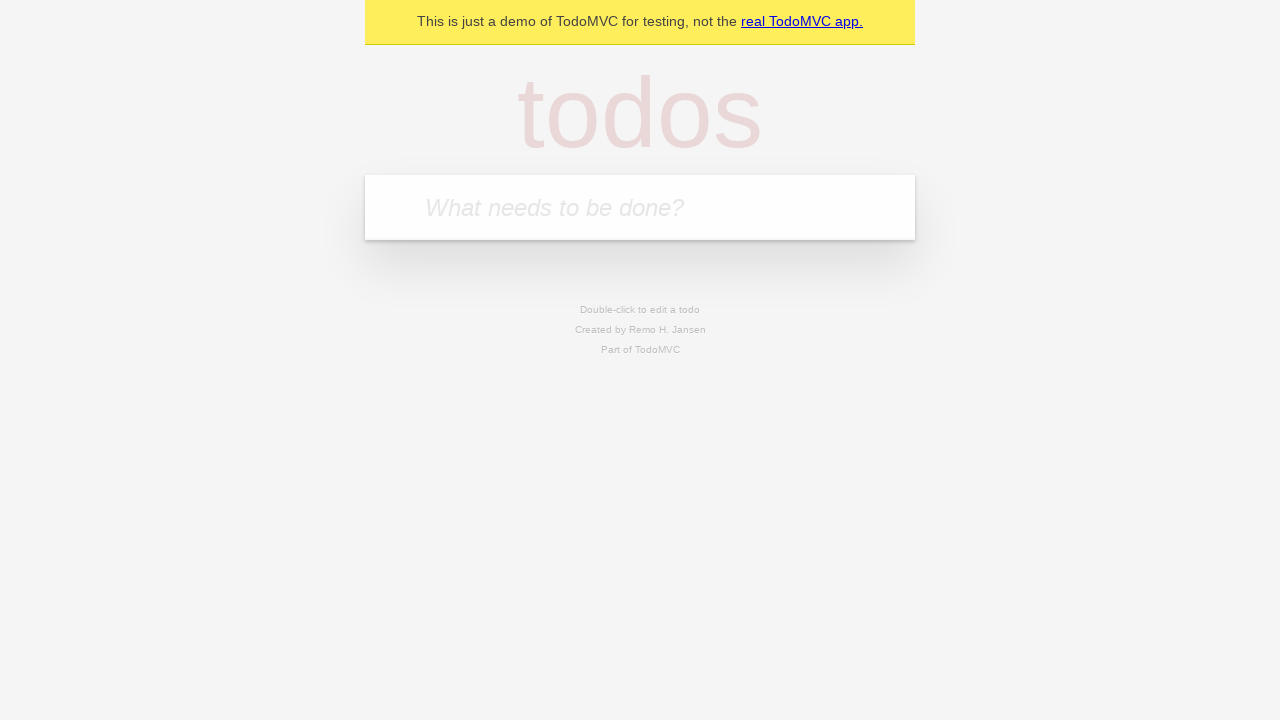

Filled todo input with 'buy some cheese' on internal:attr=[placeholder="What needs to be done?"i]
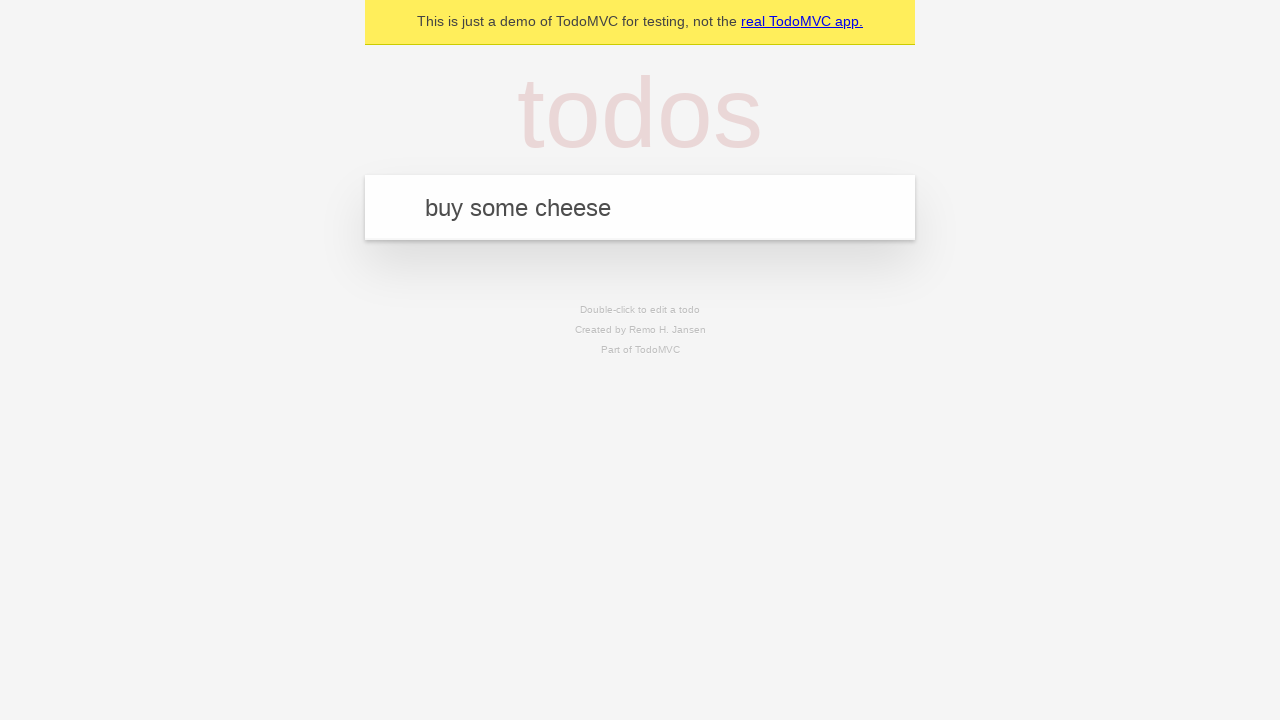

Pressed Enter to create first todo on internal:attr=[placeholder="What needs to be done?"i]
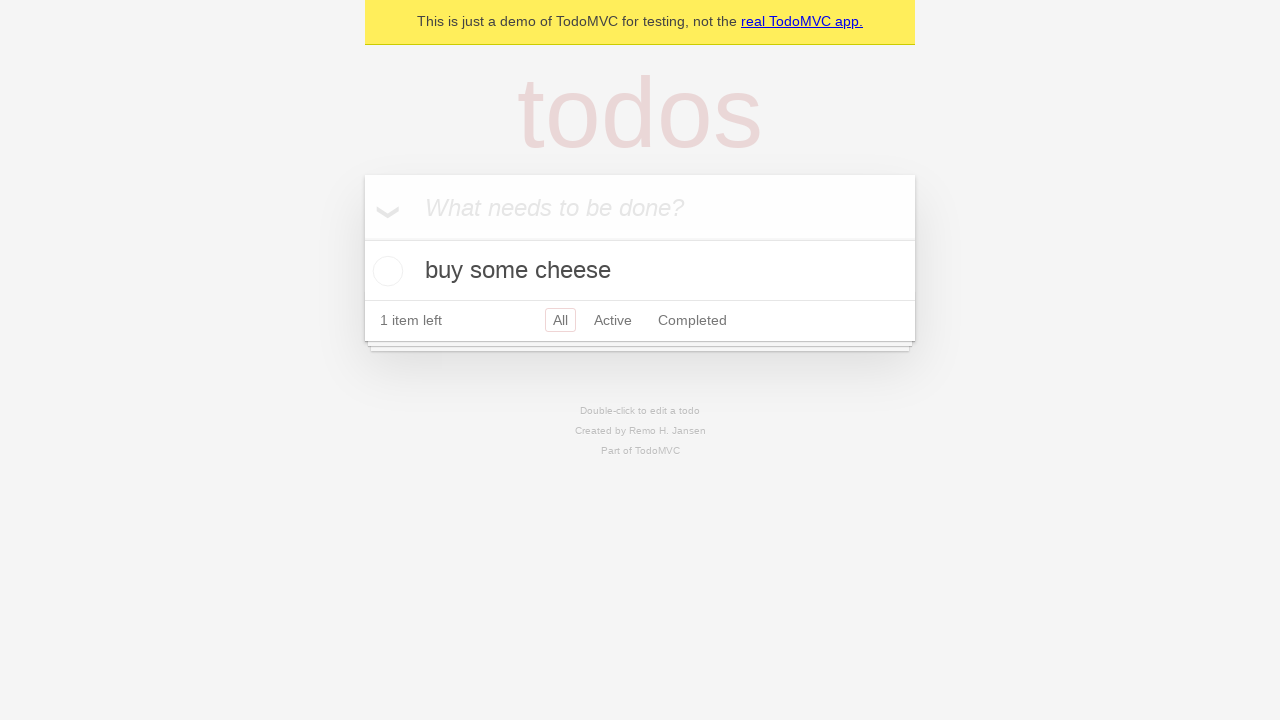

Filled todo input with 'feed the cat' on internal:attr=[placeholder="What needs to be done?"i]
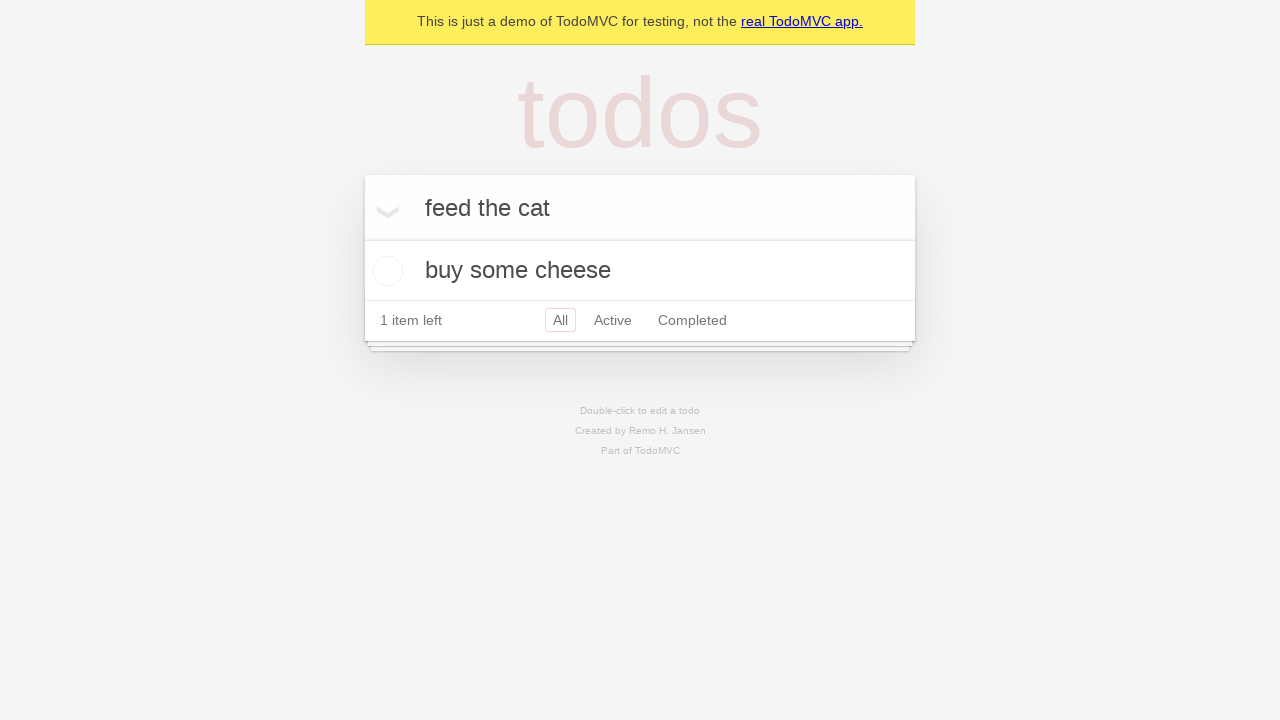

Pressed Enter to create second todo on internal:attr=[placeholder="What needs to be done?"i]
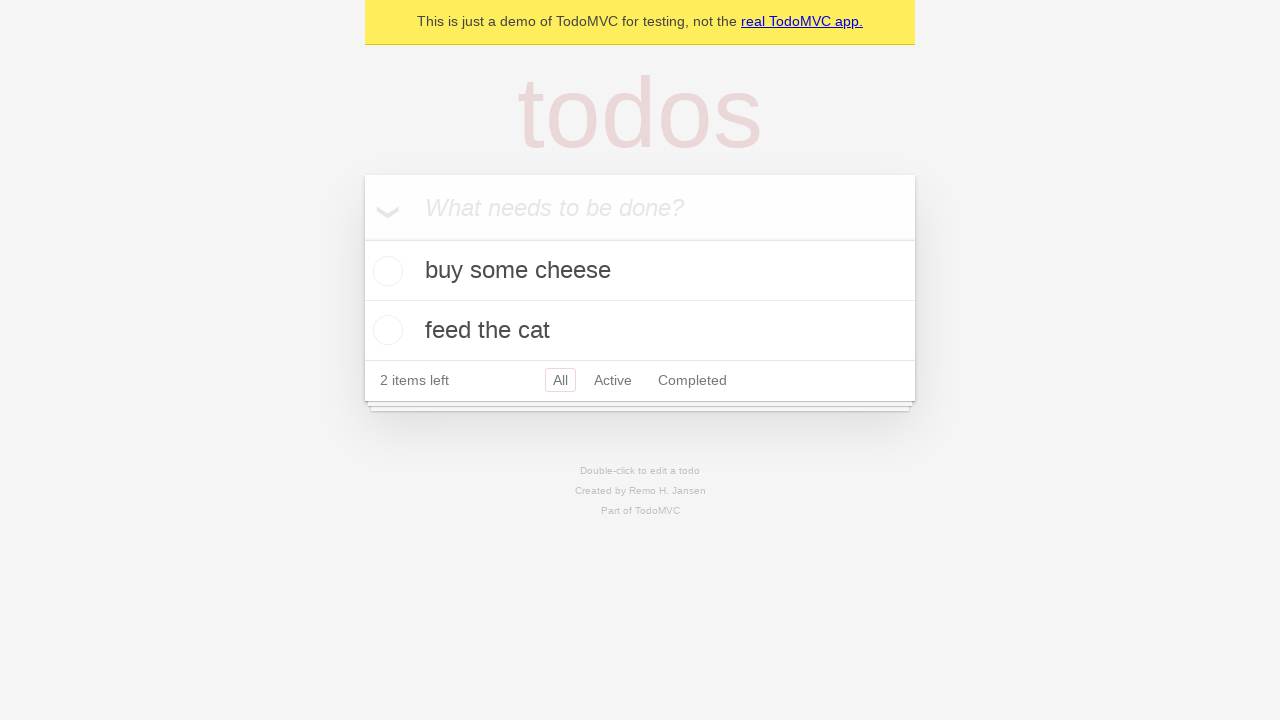

Filled todo input with 'book a doctors appointment' on internal:attr=[placeholder="What needs to be done?"i]
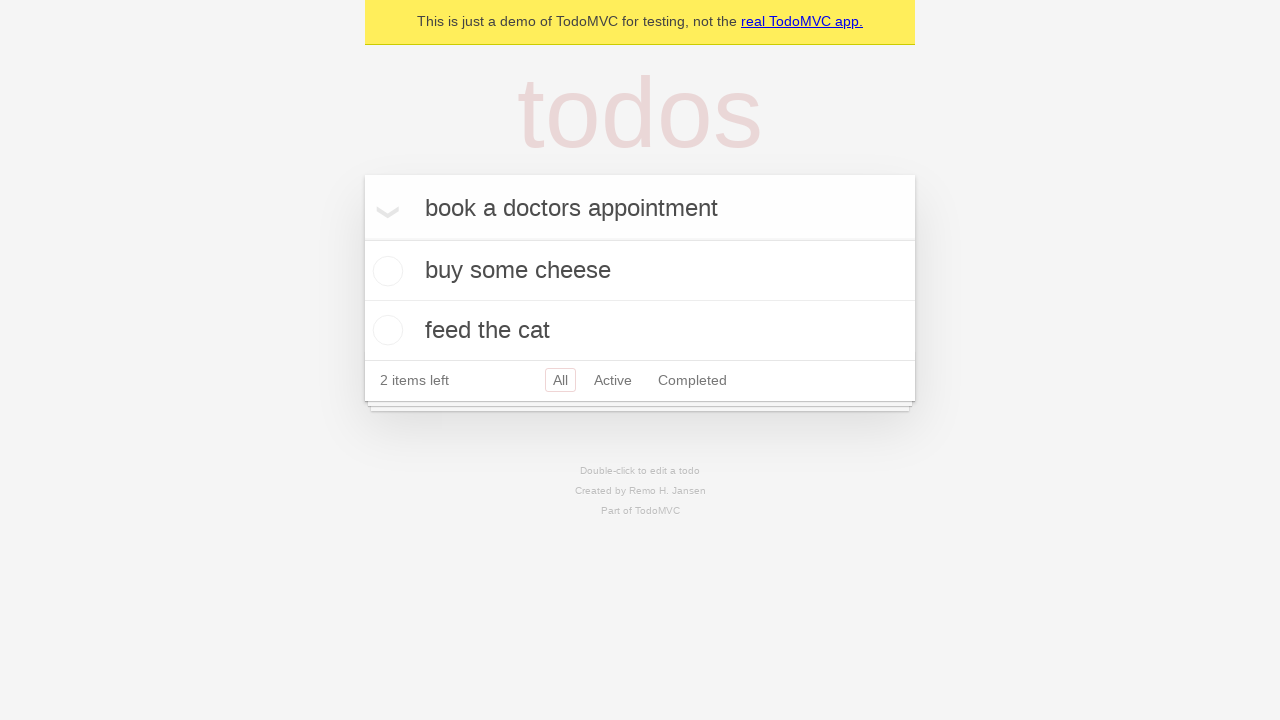

Pressed Enter to create third todo on internal:attr=[placeholder="What needs to be done?"i]
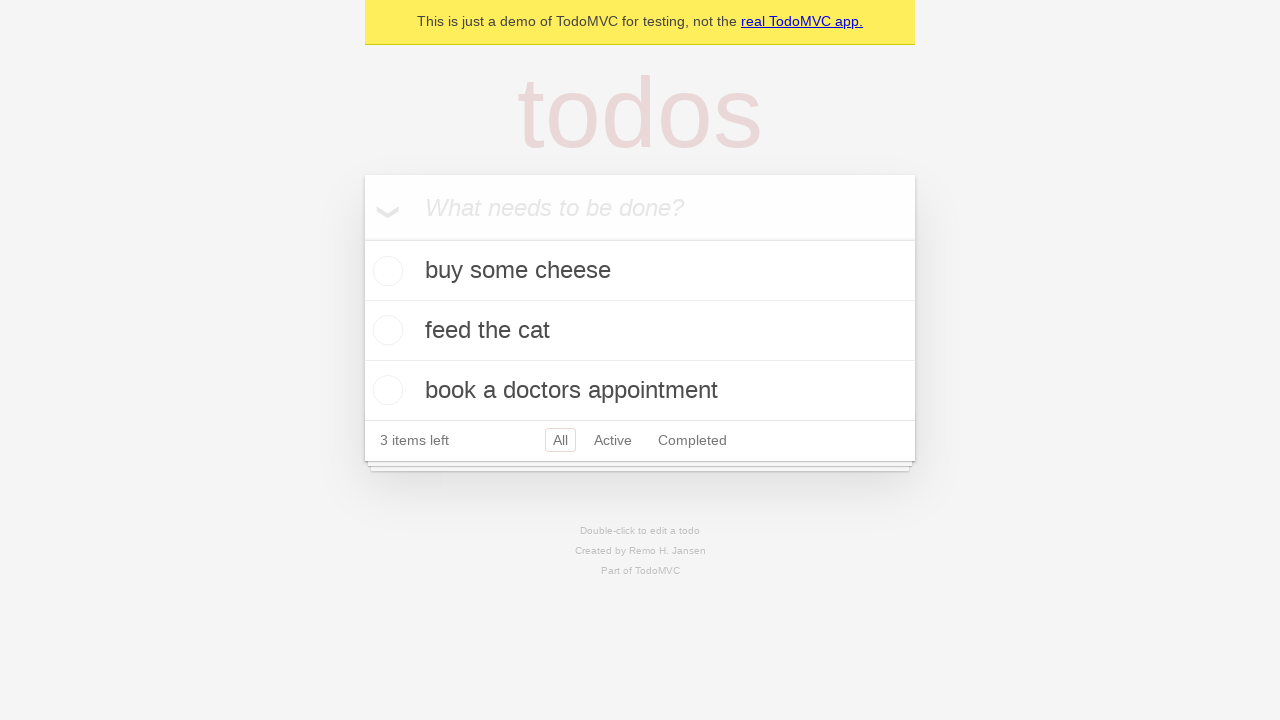

Waited for all 3 todos to be created
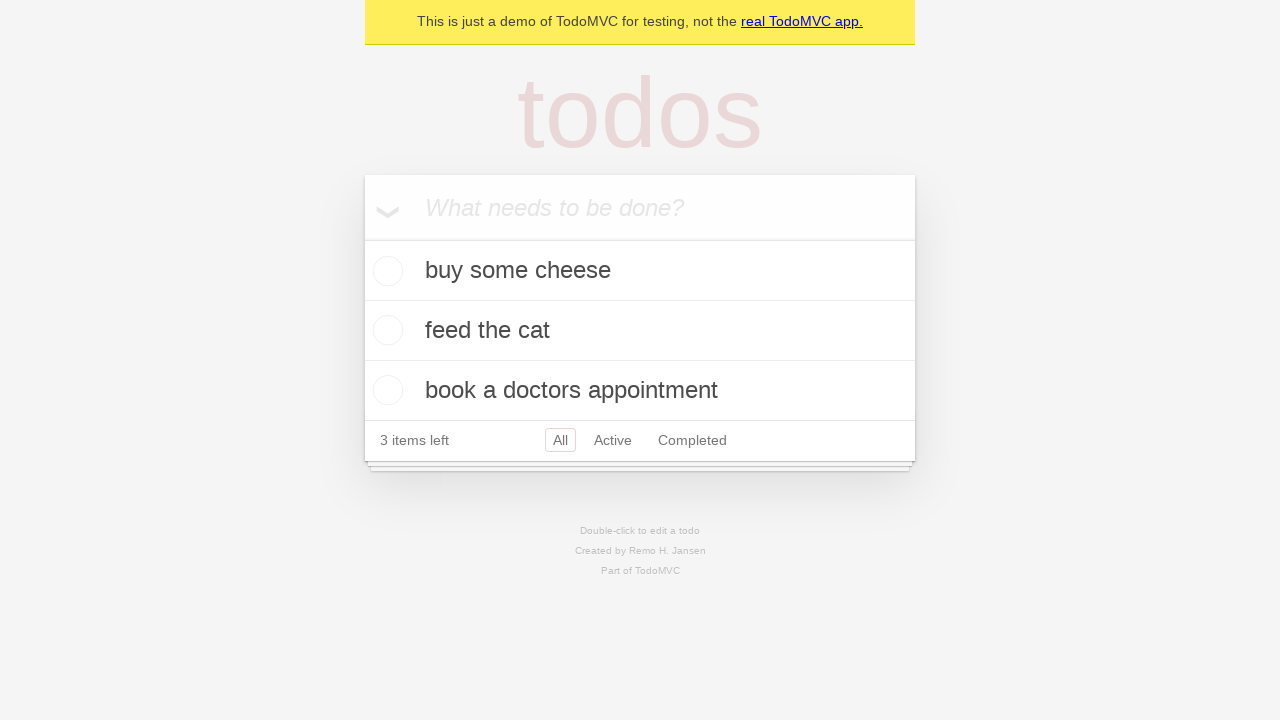

Double-clicked second todo to enter edit mode at (640, 331) on internal:testid=[data-testid="todo-item"s] >> nth=1
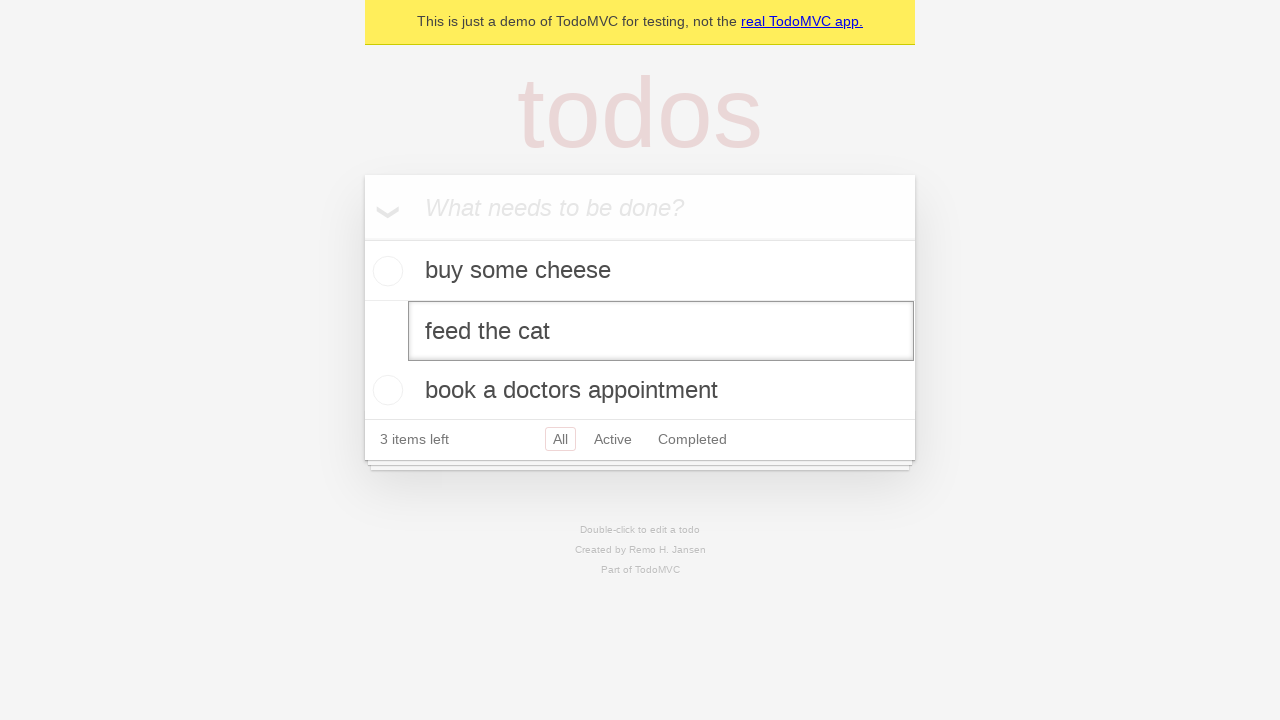

Changed todo text to 'buy some sausages' on internal:testid=[data-testid="todo-item"s] >> nth=1 >> internal:role=textbox[nam
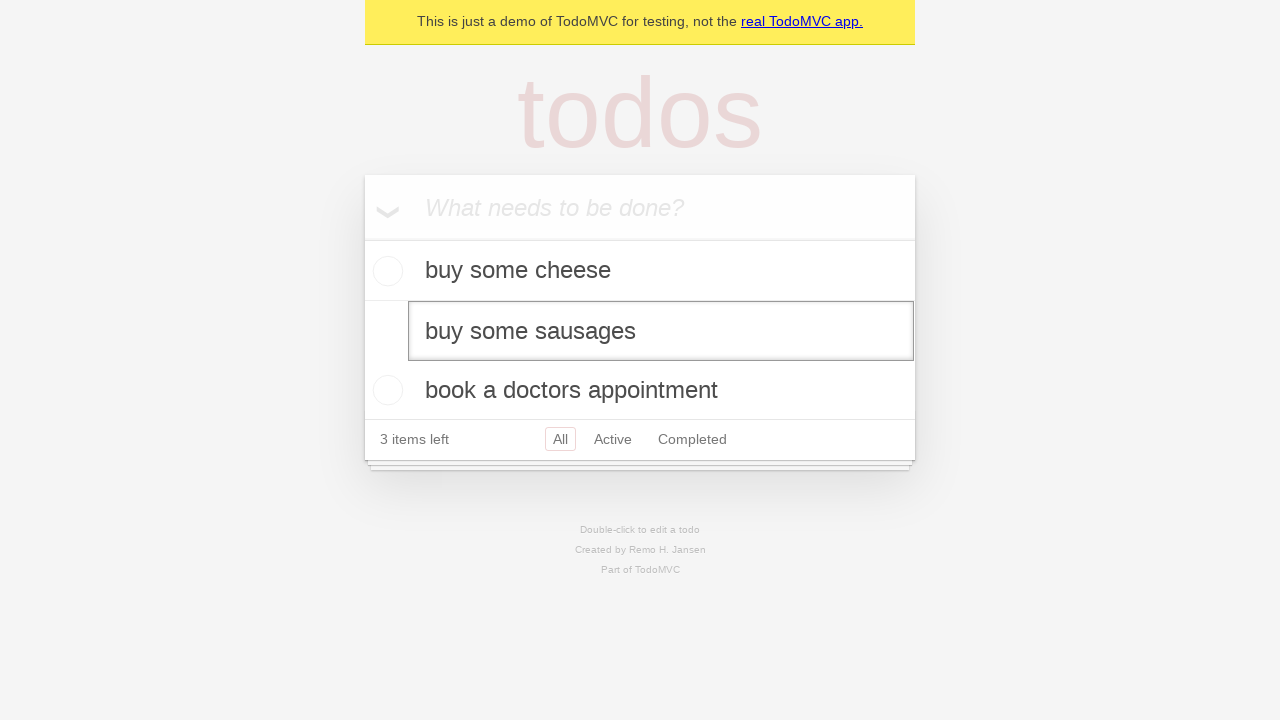

Pressed Enter to save edited todo on internal:testid=[data-testid="todo-item"s] >> nth=1 >> internal:role=textbox[nam
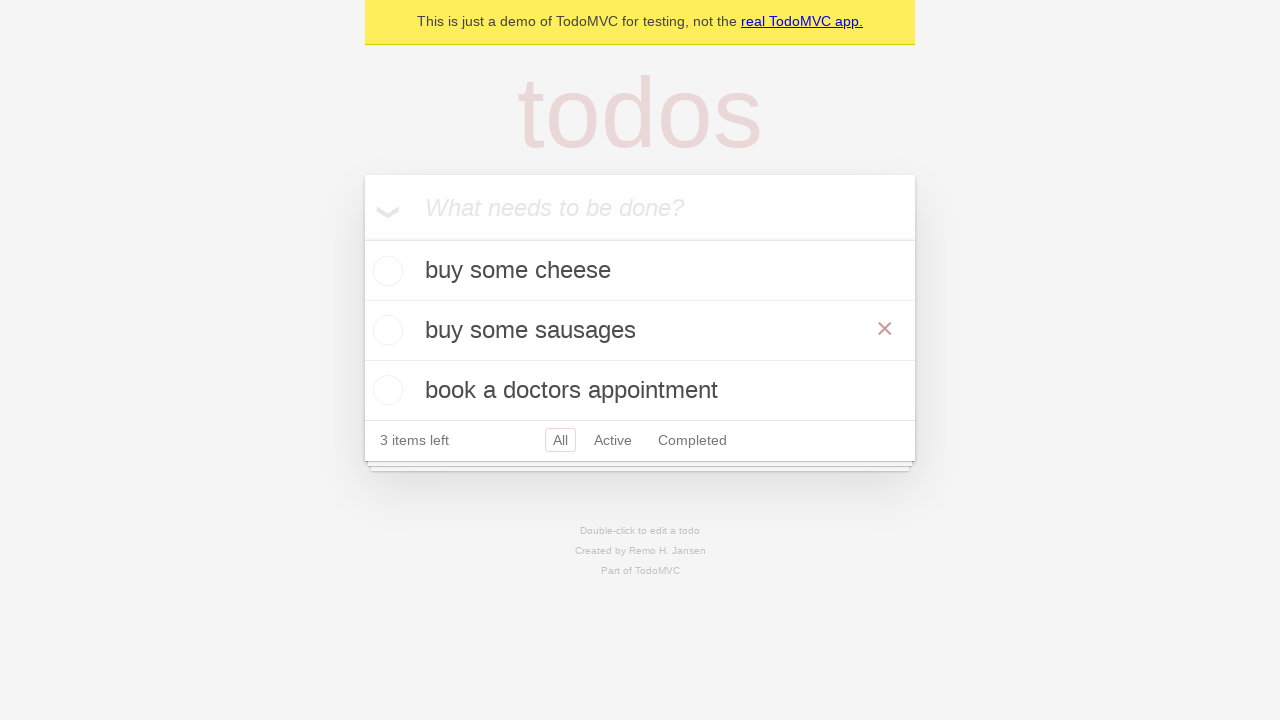

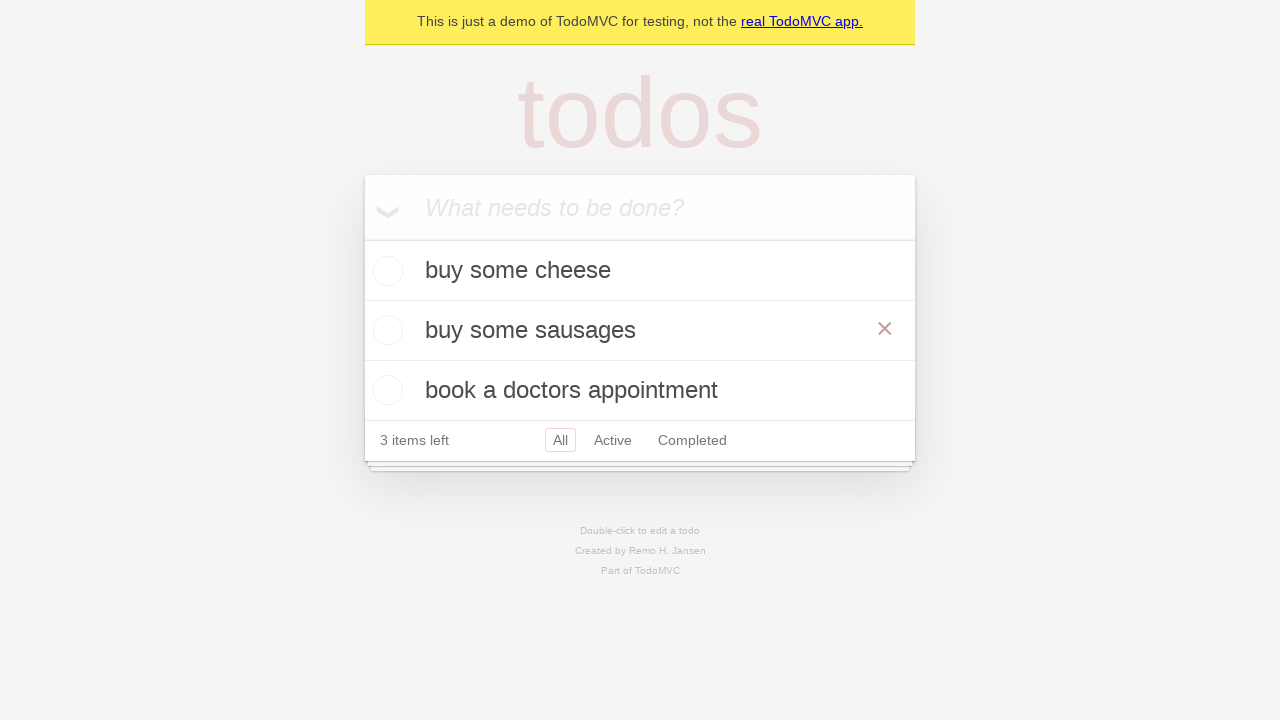